Navigates to Verisource website and verifies the page title is "Verisource"

Starting URL: https://cd-test.veriforce.net/

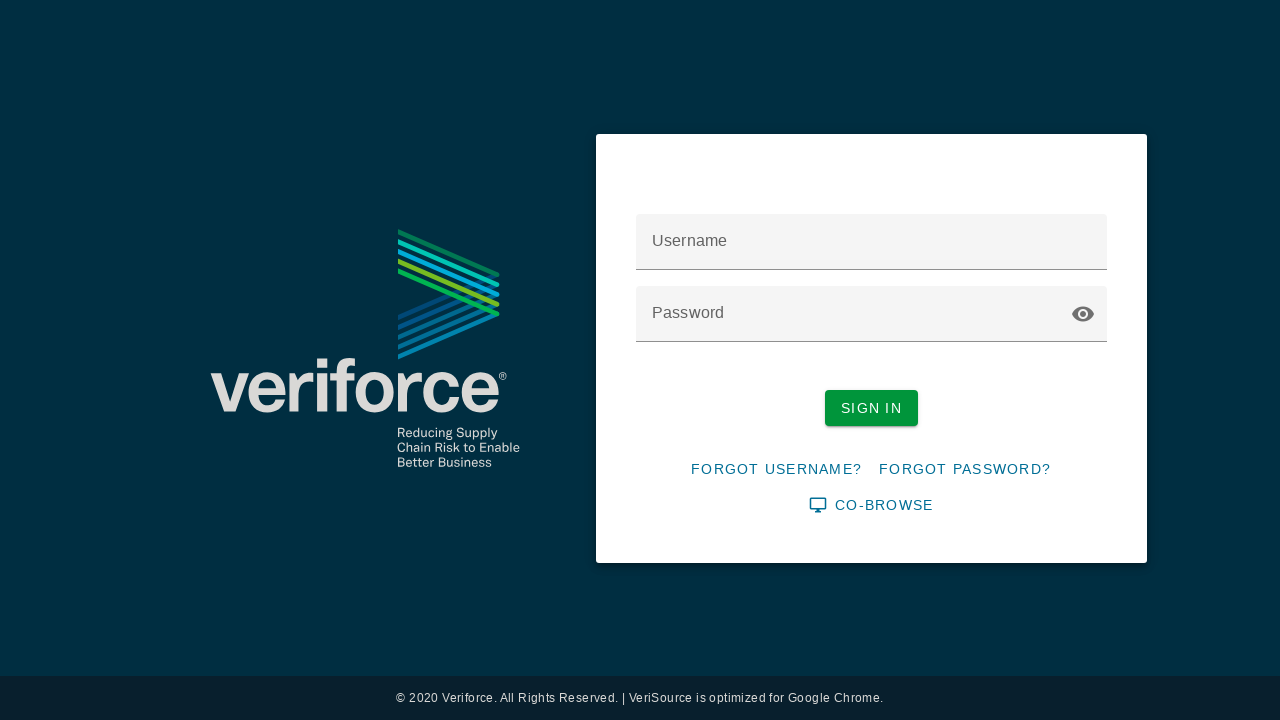

Navigated to Verisource website at https://cd-test.veriforce.net/
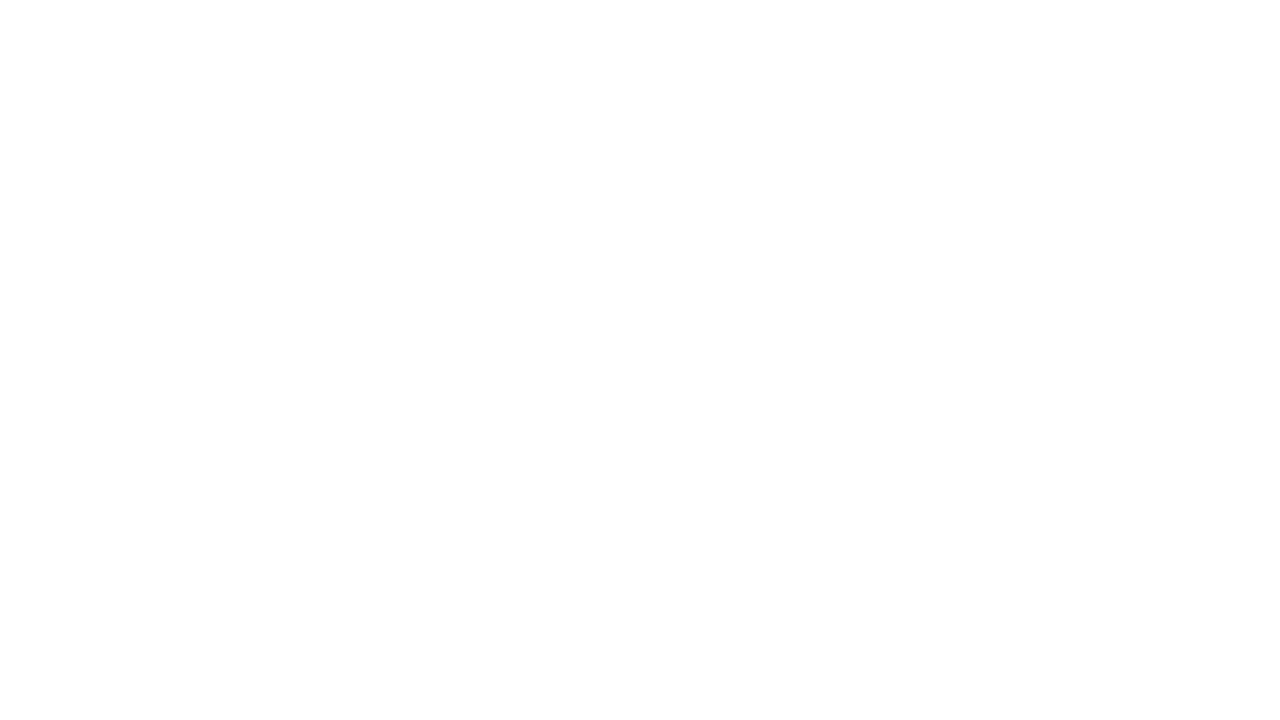

Retrieved page title
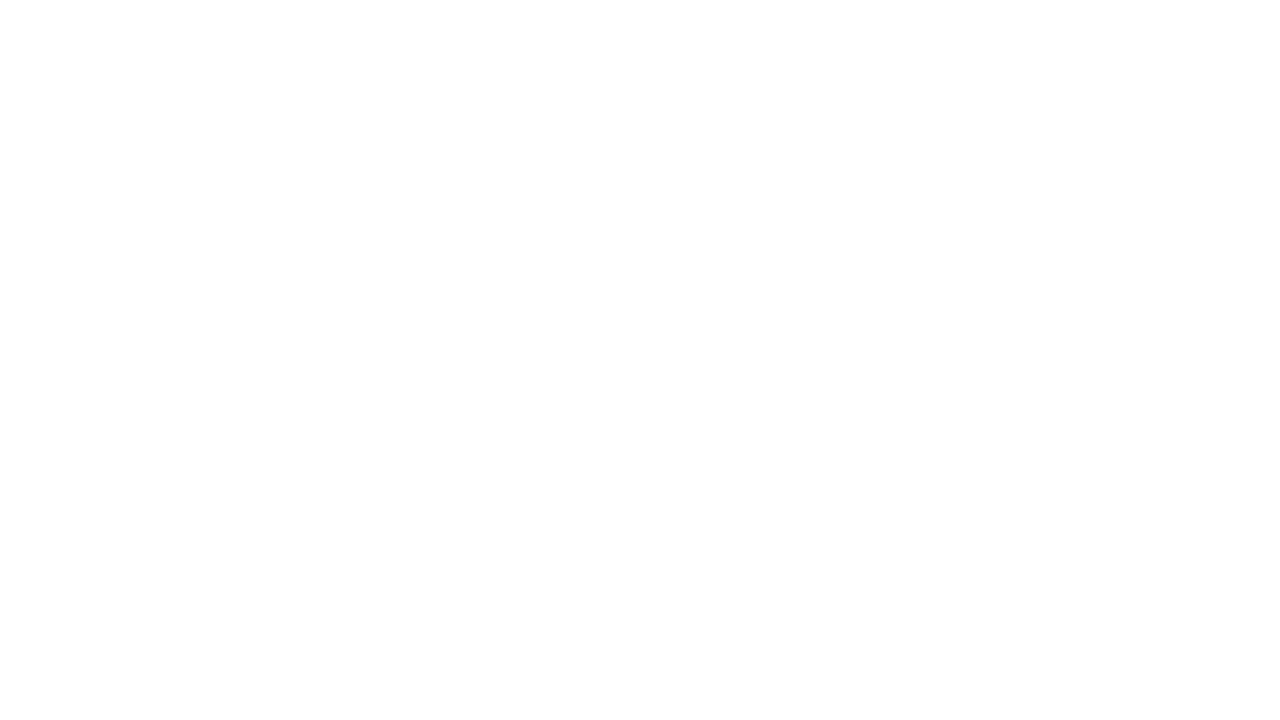

Verified page title is 'Verisource'
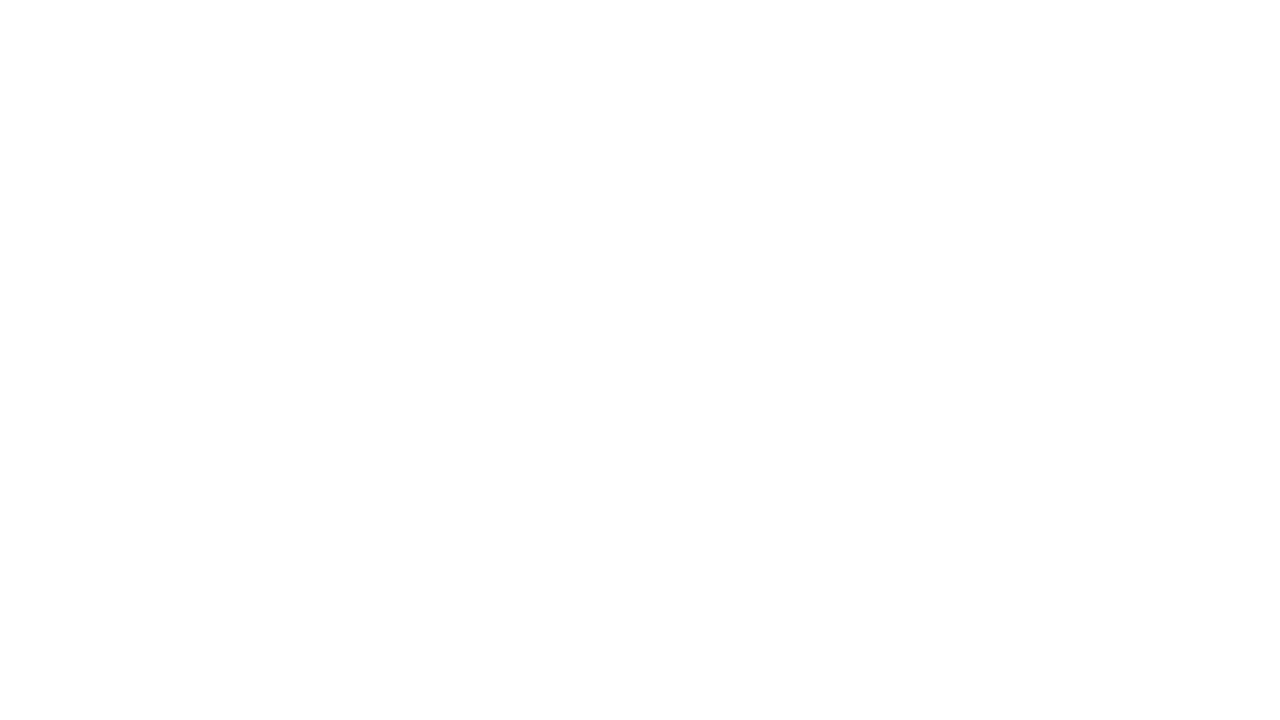

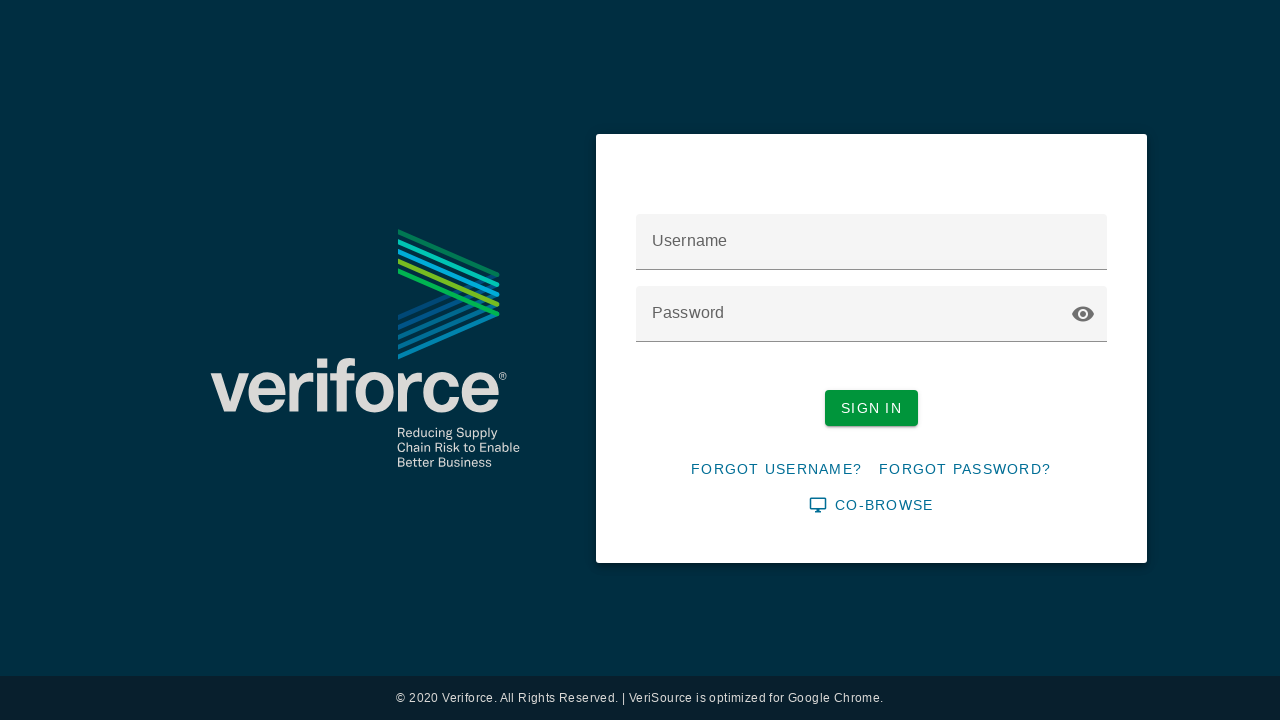